Tests accepting a JavaScript alert by clicking the first alert button, verifying the alert text, accepting it, and verifying the result message.

Starting URL: https://testcenter.techproeducation.com/index.php?page=javascript-alerts

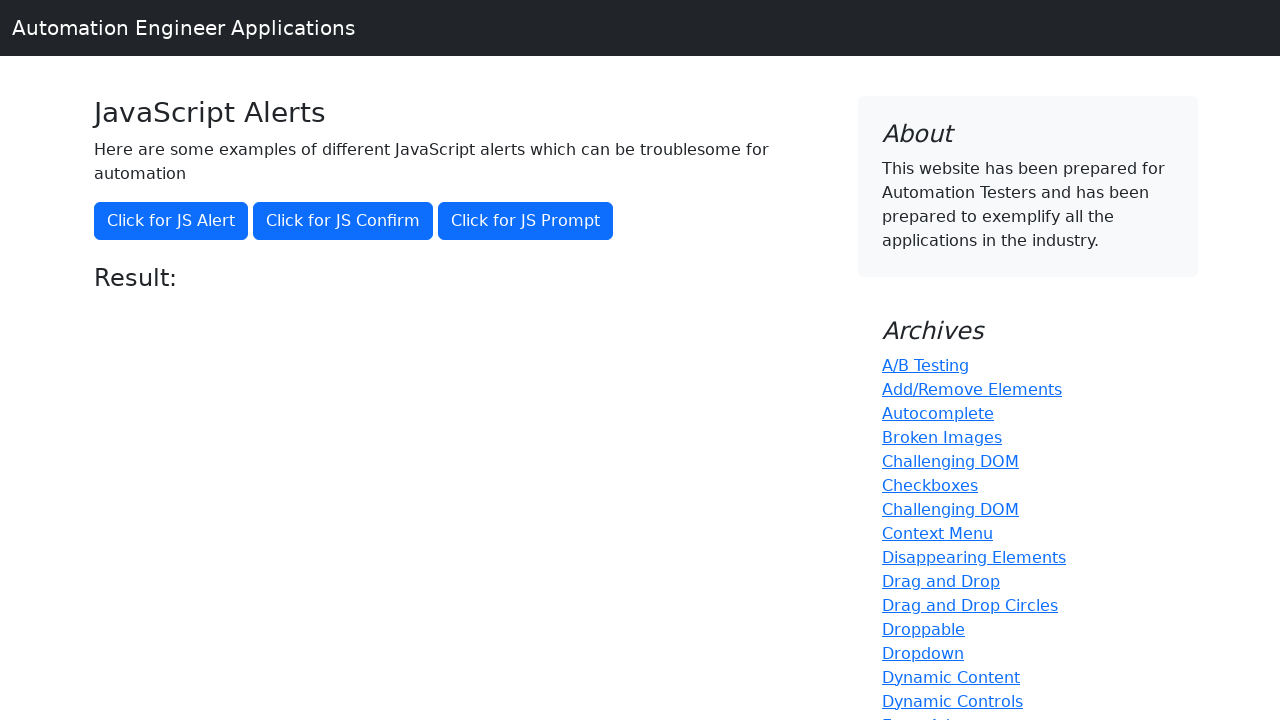

Clicked the first alert button at (171, 221) on xpath=//button[@onclick='jsAlert()']
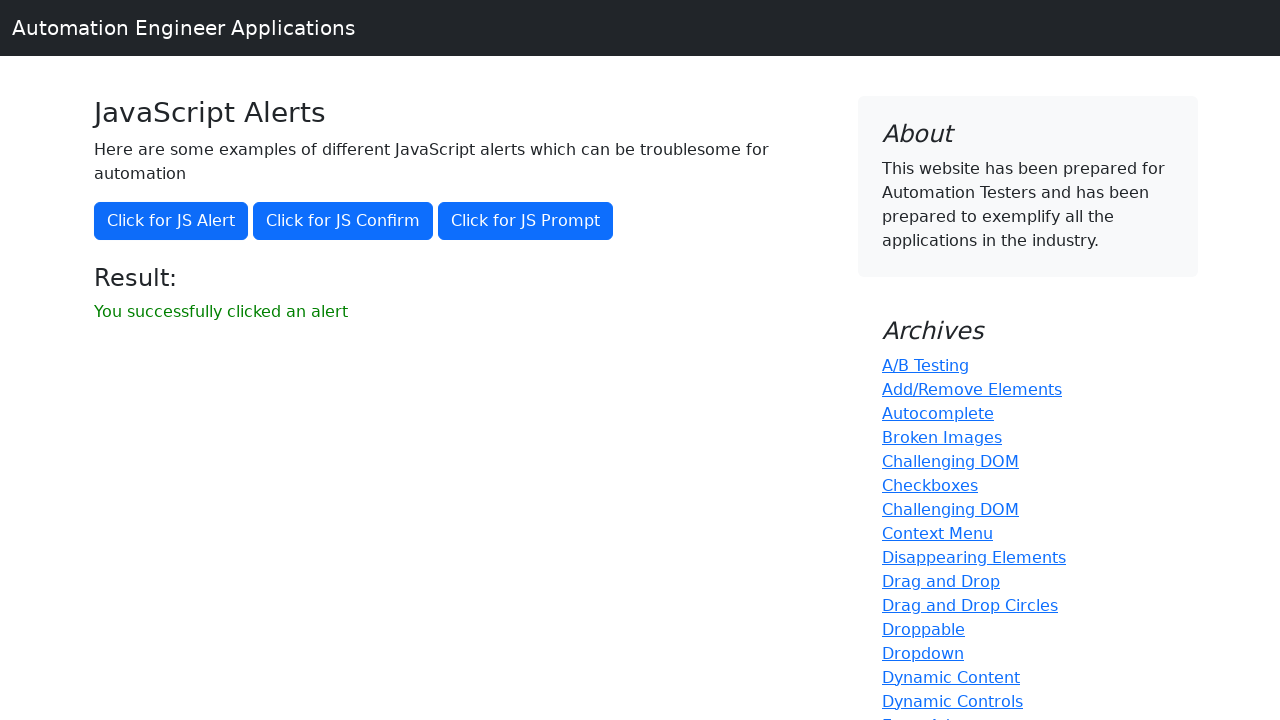

Located the result element
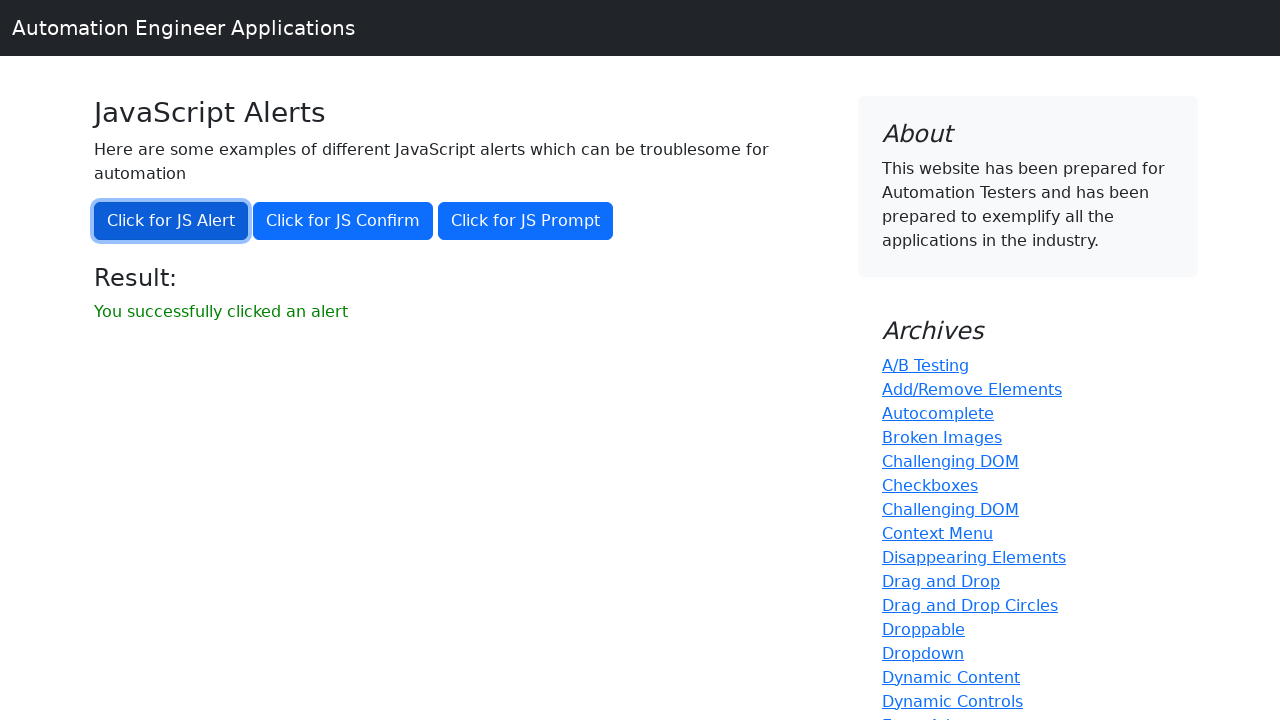

Set up dialog handler to accept alerts with message 'I am a JS Alert'
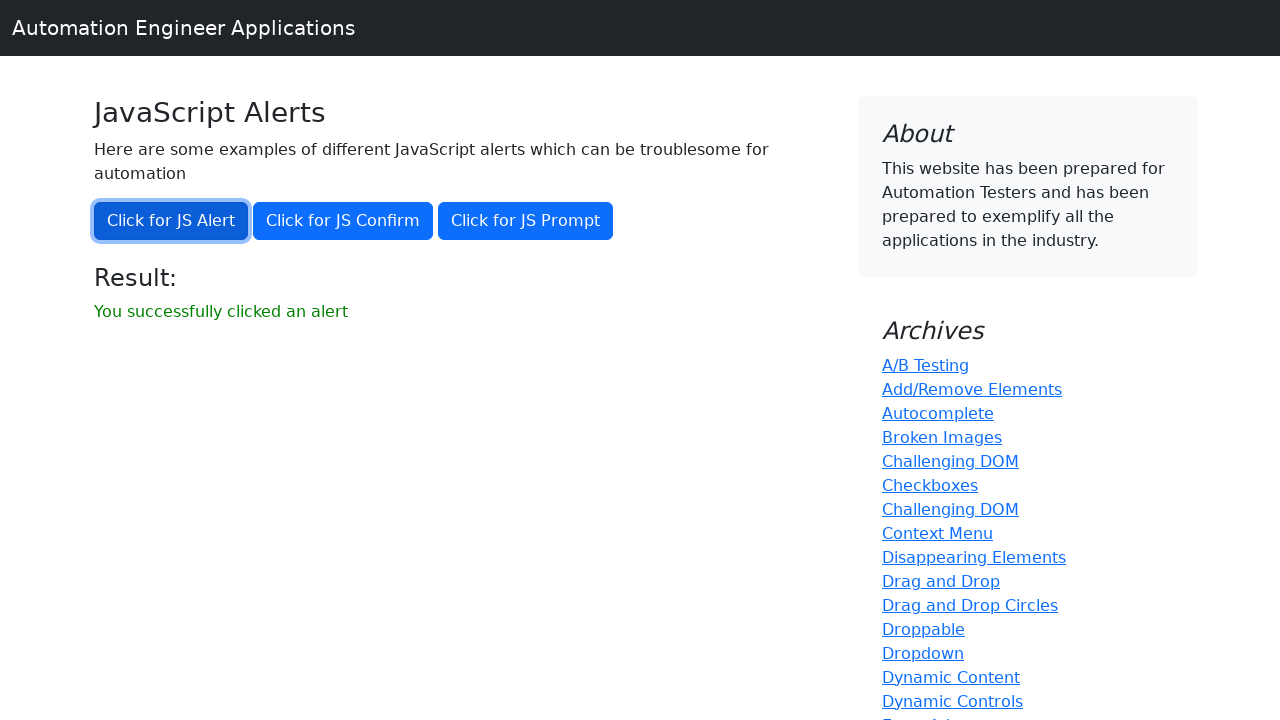

Clicked the first alert button again to trigger with handler at (171, 221) on xpath=//button[@onclick='jsAlert()']
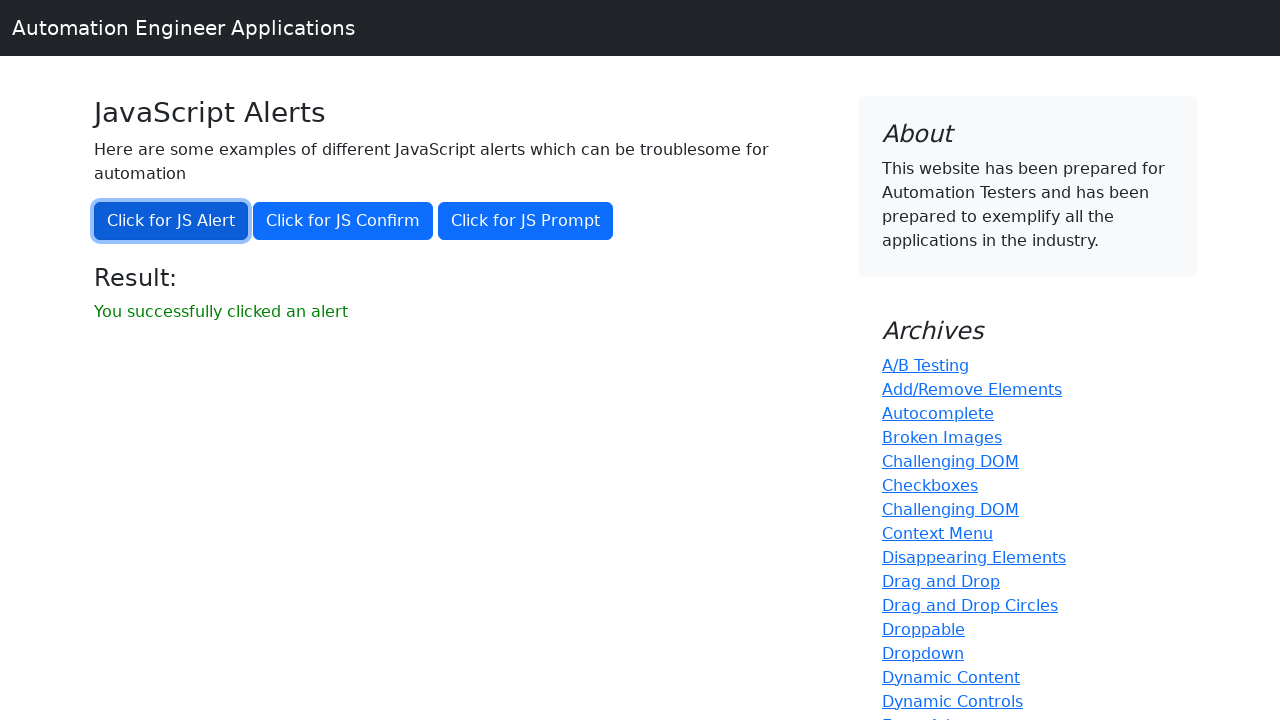

Waited for result element to be visible
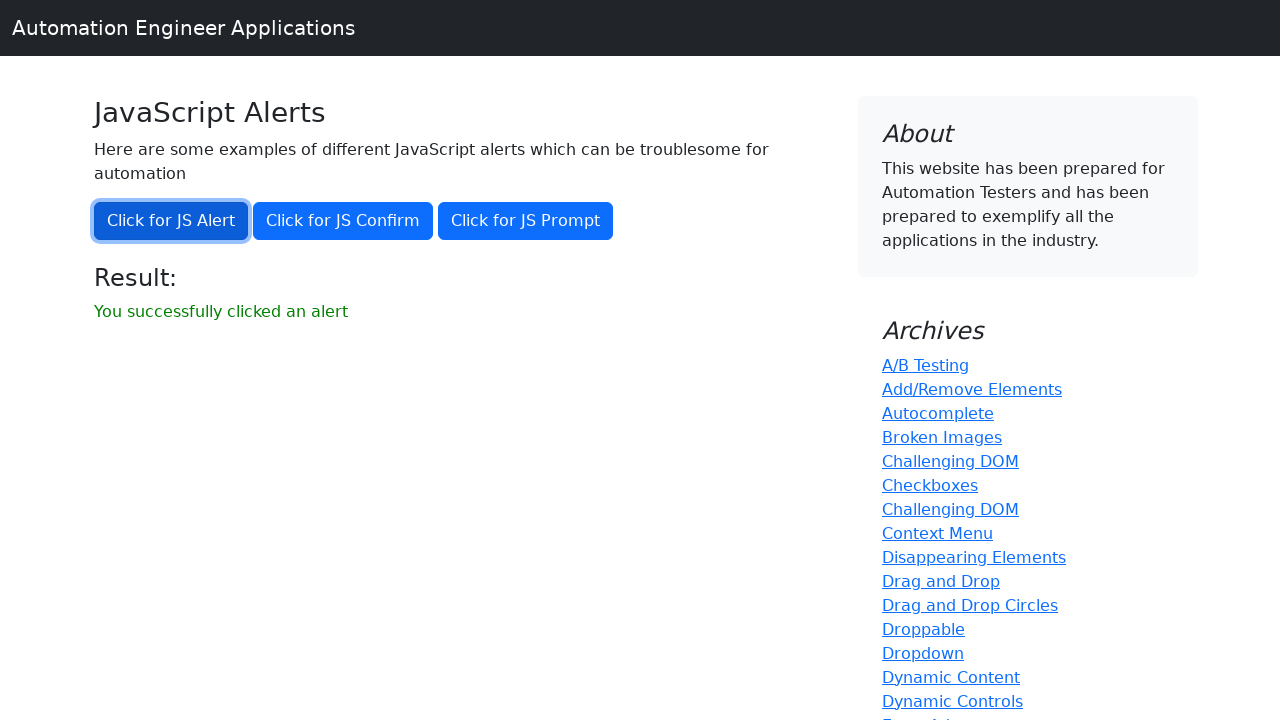

Retrieved result text content
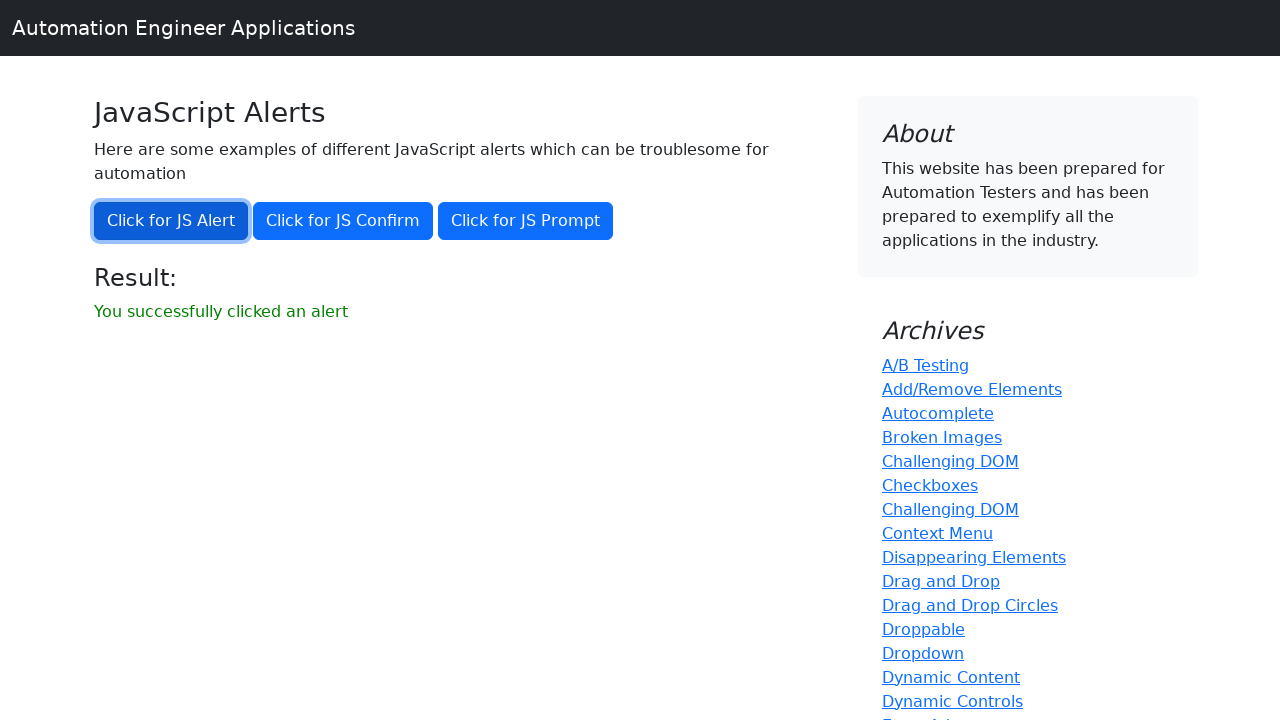

Verified result message: 'You successfully clicked an alert'
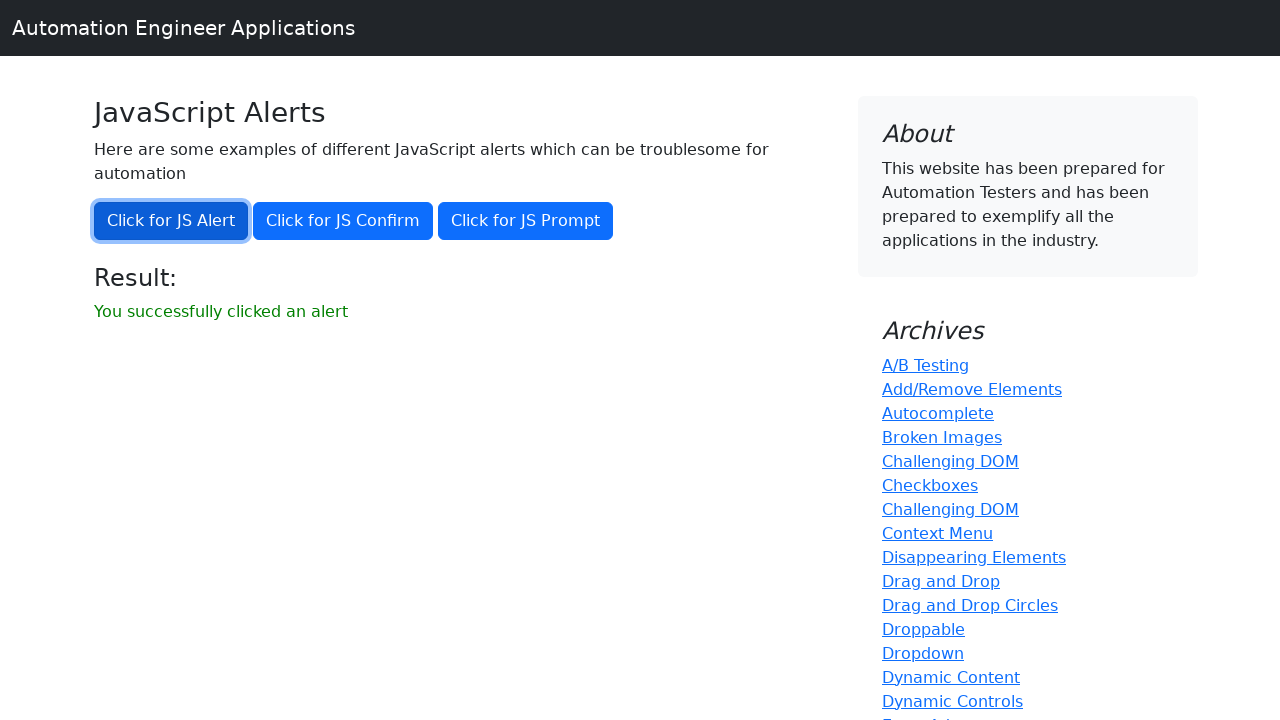

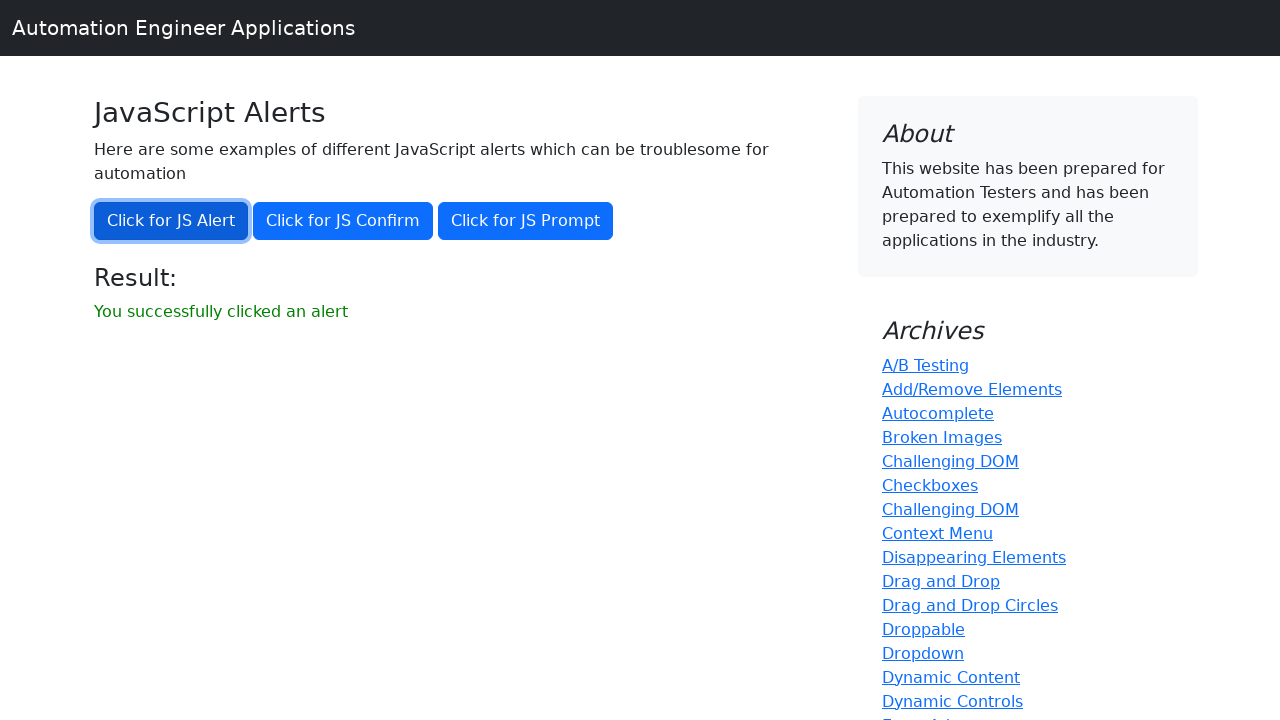